Tests interaction with various input element types including text input (typing, selecting, deleting), readonly and disabled inputs, checkboxes (check/uncheck), radio buttons (selection), number input (increment/decrement with arrow keys), range slider (clicking and keyboard control), and color input.

Starting URL: http://benbai123.github.io/TestPages/Automation/Selenium/CommandsTesting.html

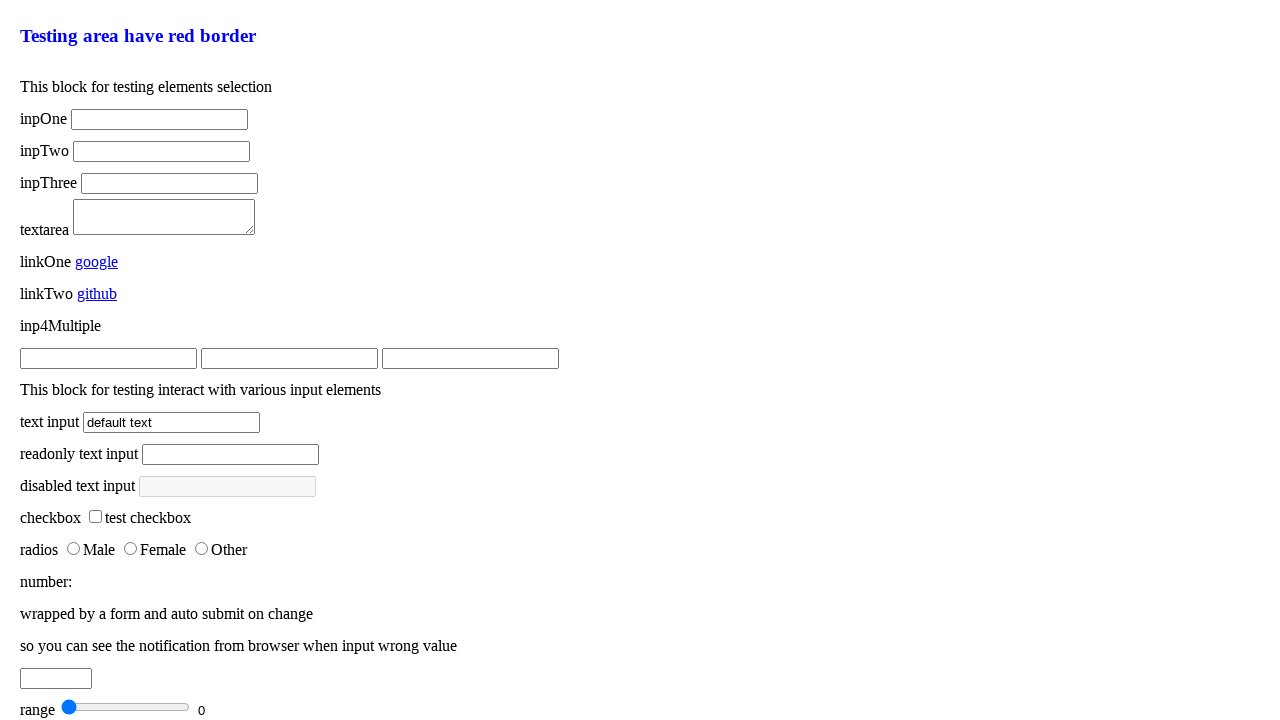

Located the input-elements testing block
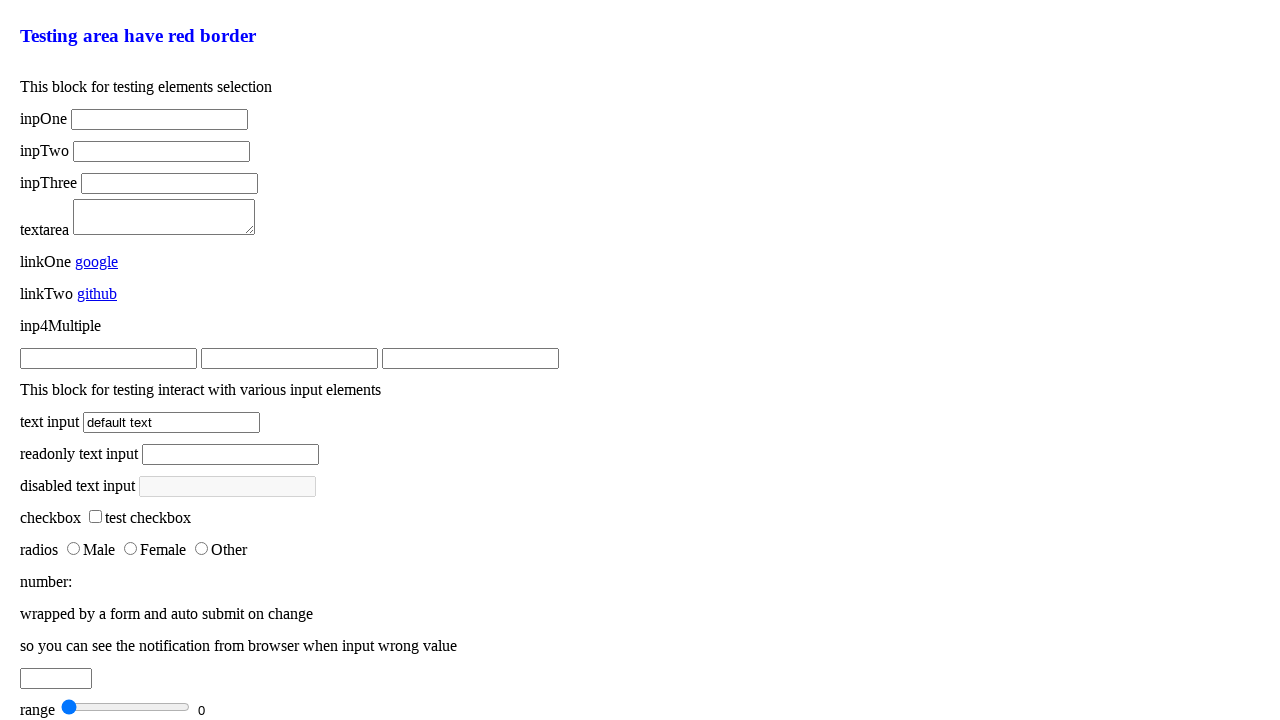

Located text input element
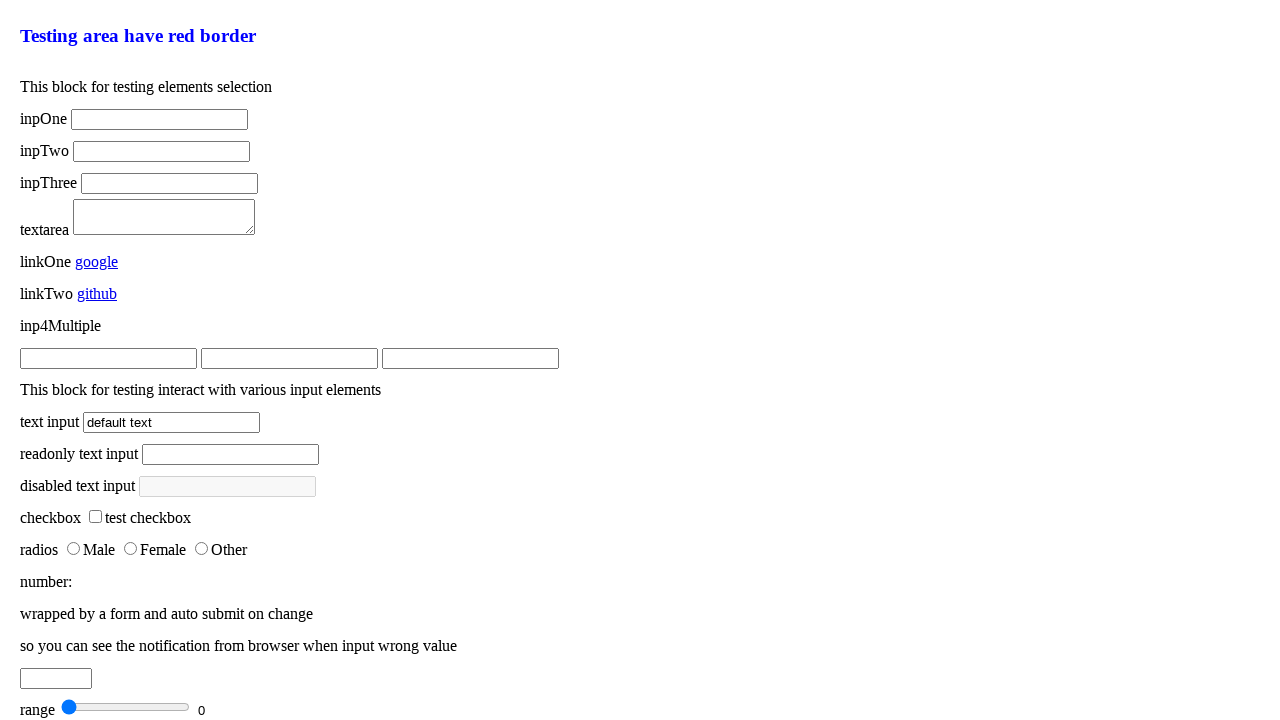

Clicked on text input element at (172, 422) on .input-elements >> .text-input
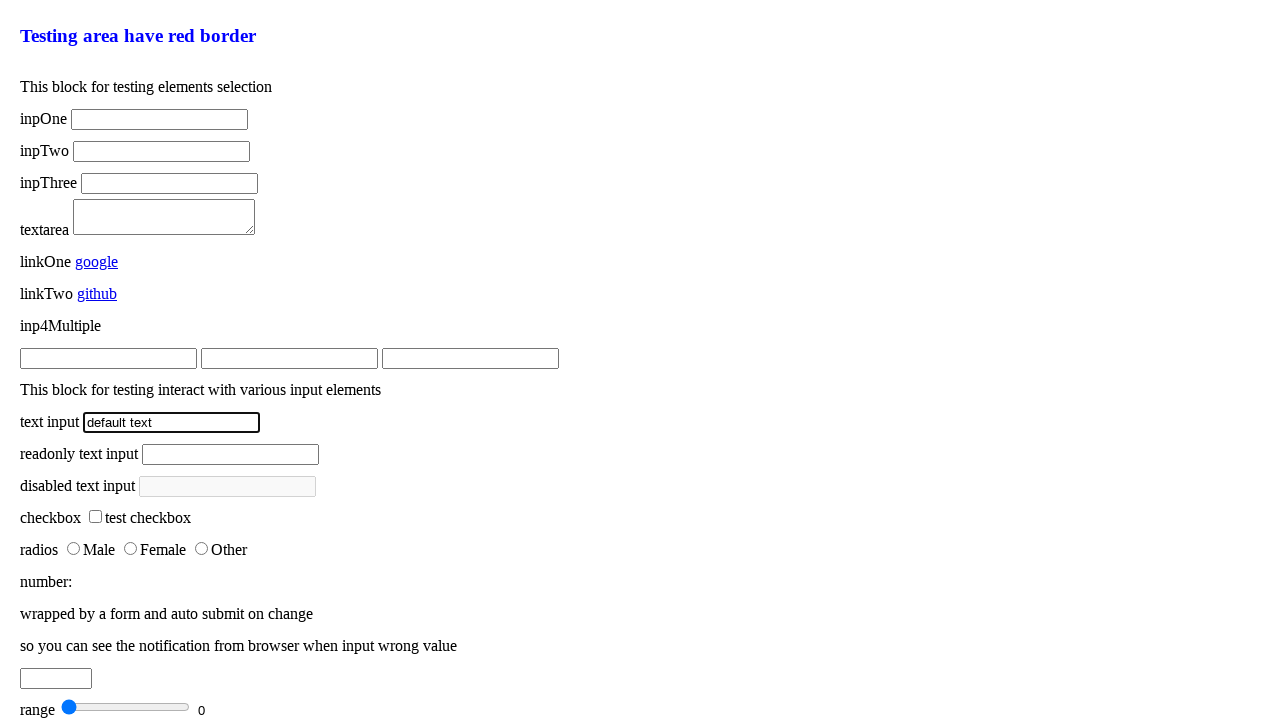

Selected all text in input using Ctrl+A on .input-elements >> .text-input
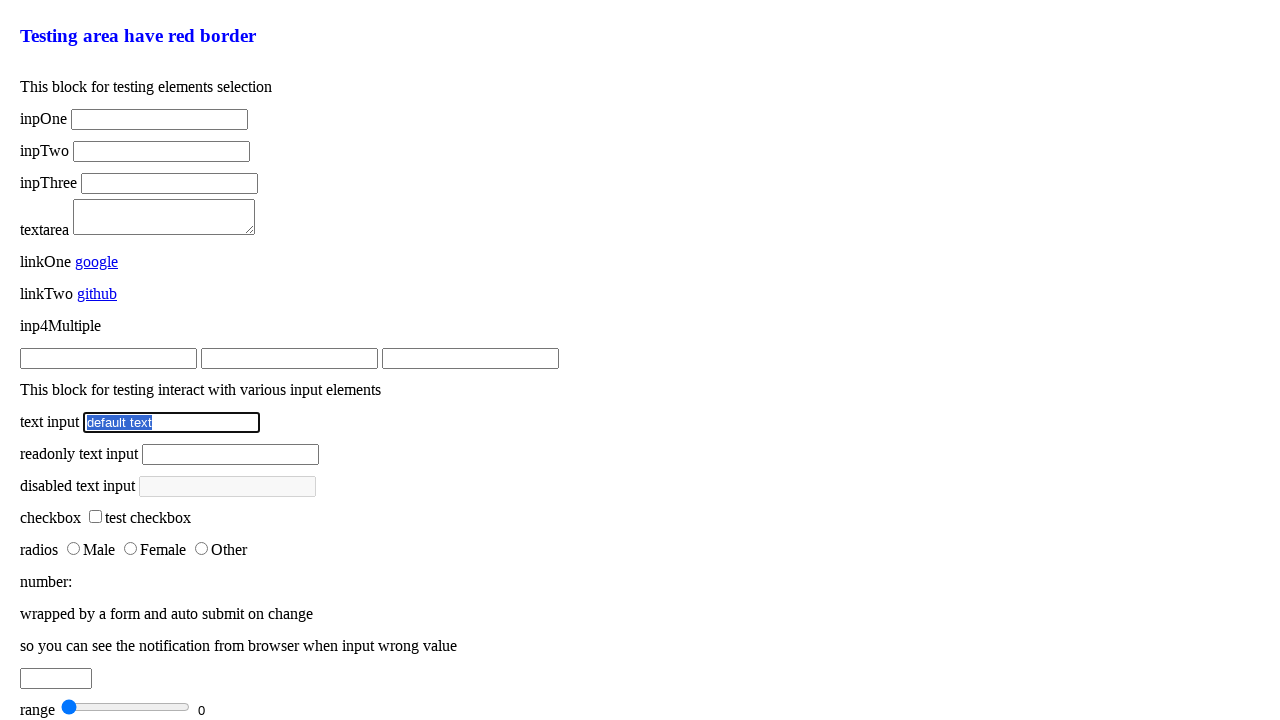

Deleted selected text on .input-elements >> .text-input
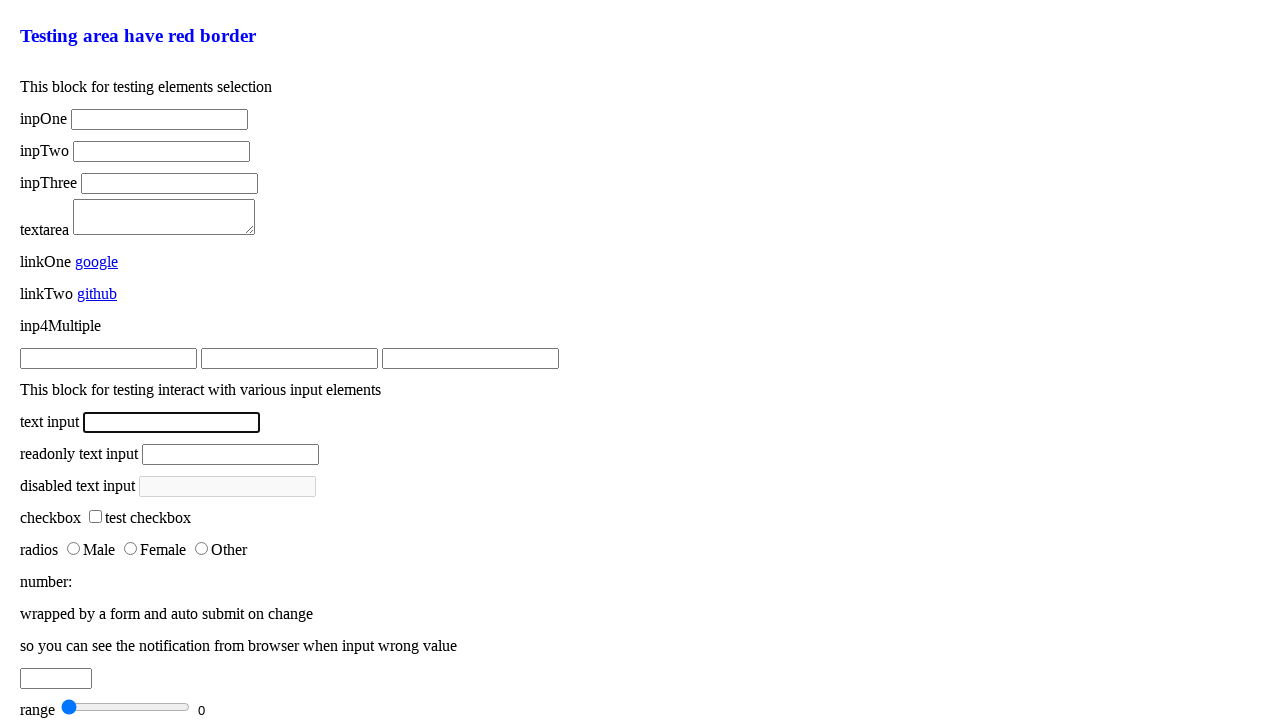

Filled text input with 'some text' on .input-elements >> .text-input
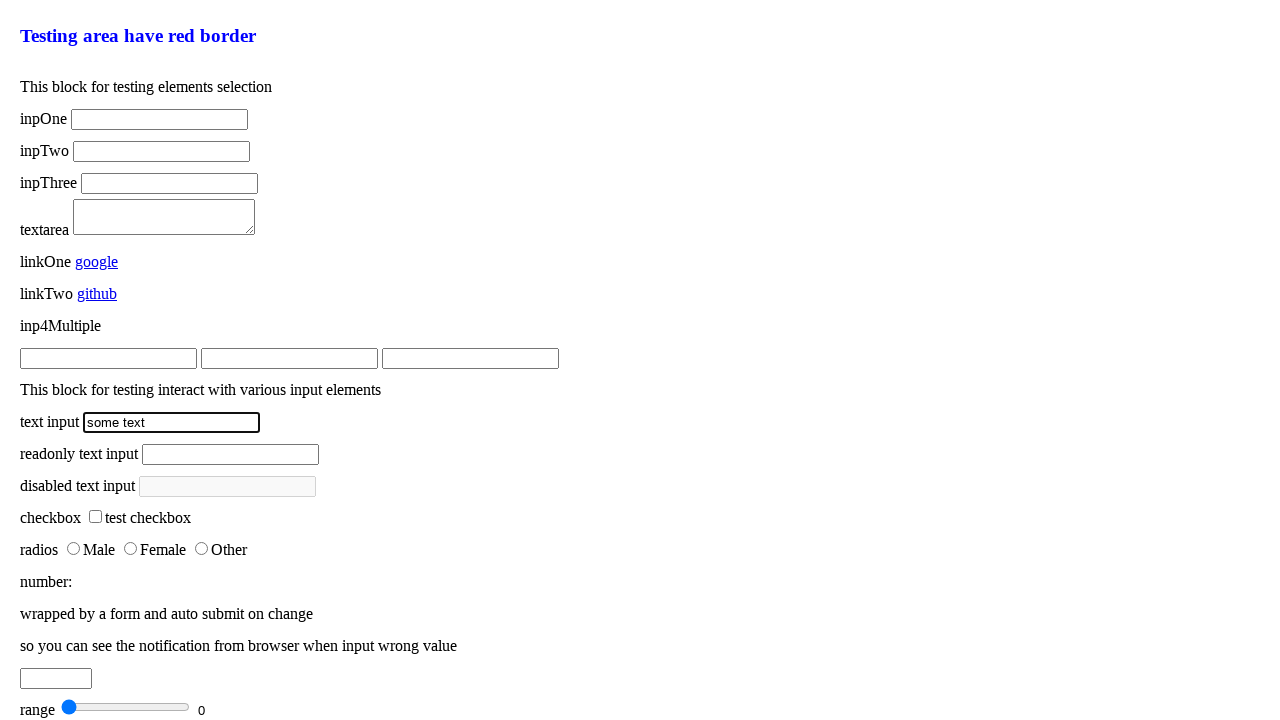

Located readonly input element
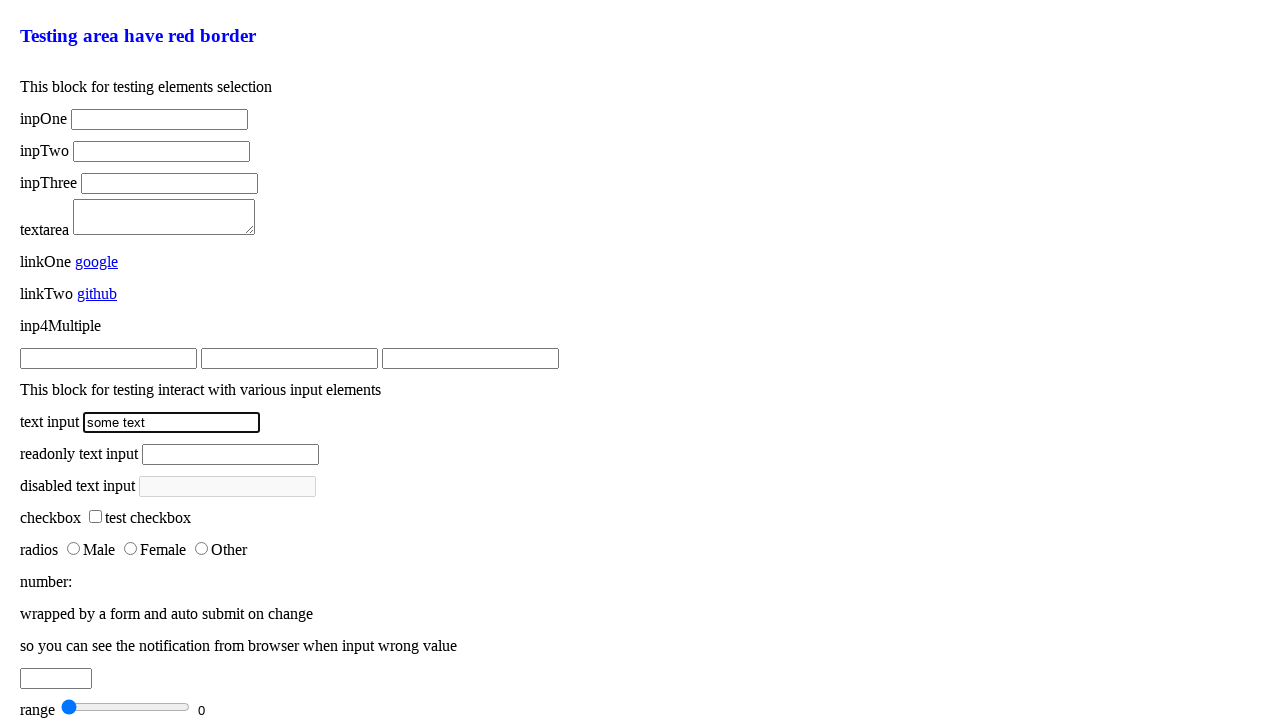

Clicked on readonly input (no modification expected) at (230, 454) on .input-elements >> .readonly-text-input
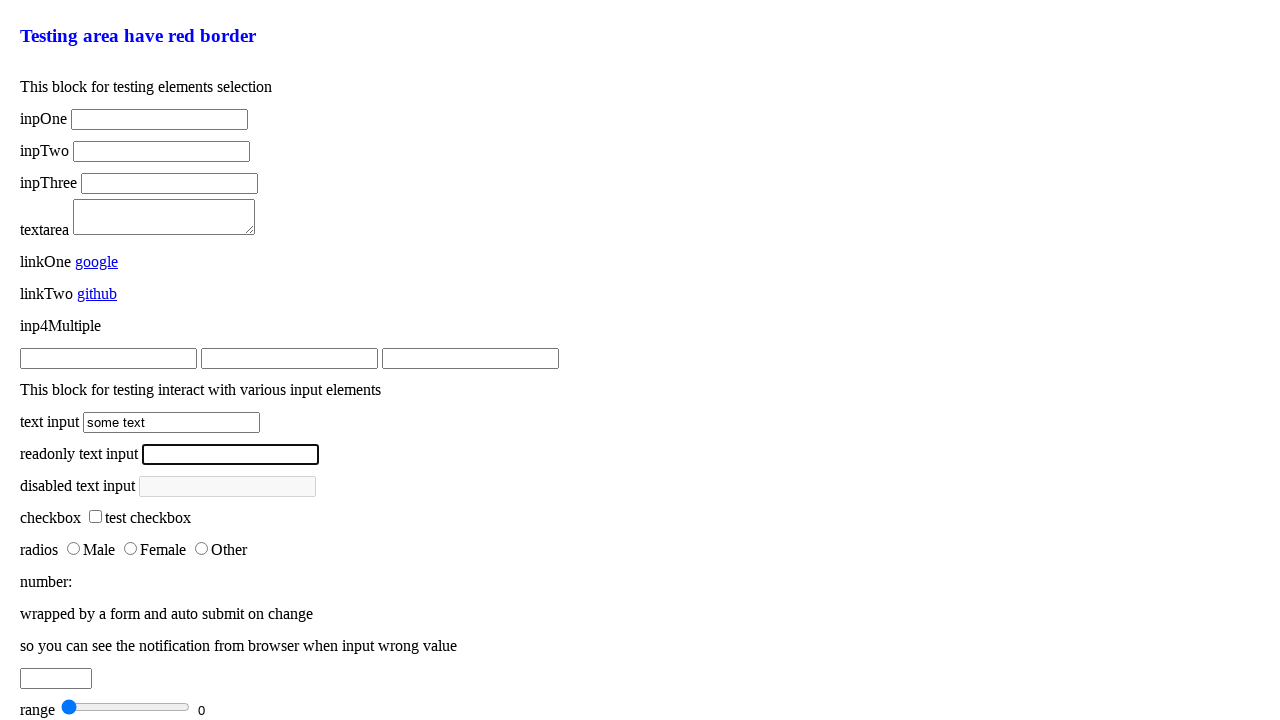

Located checkbox element
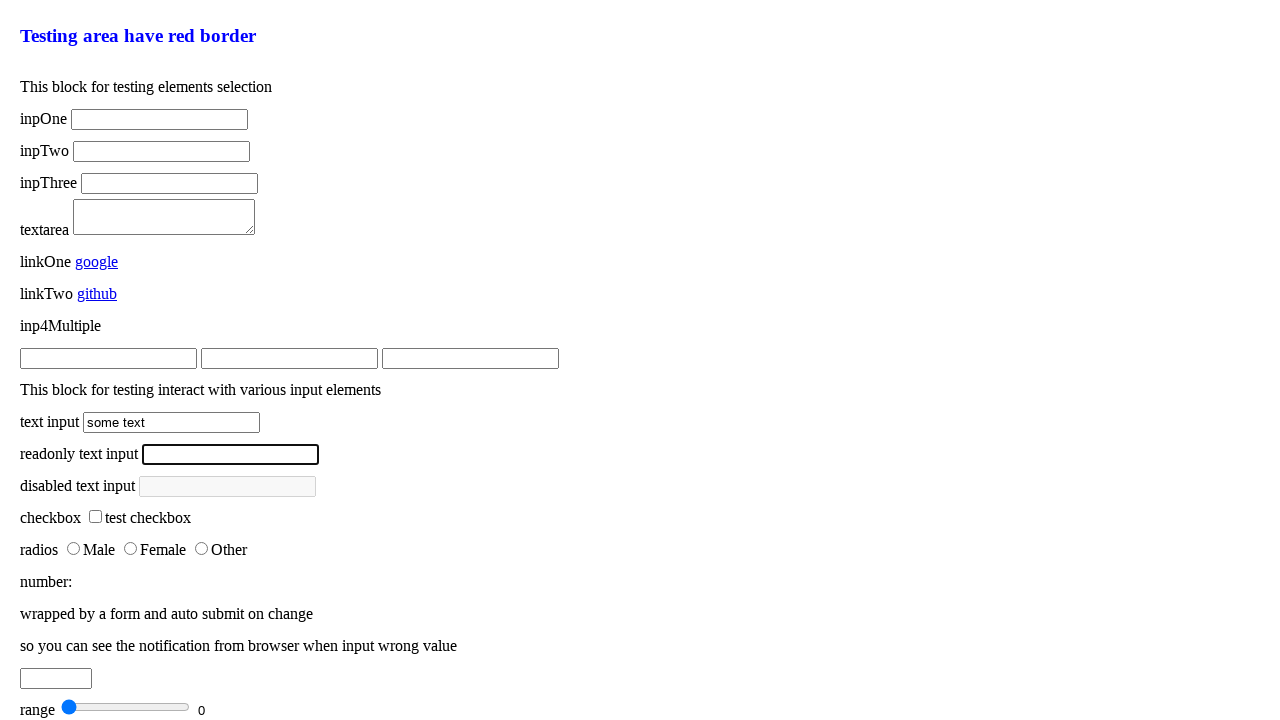

Checked the checkbox at (96, 516) on .input-elements >> .test-checkbox
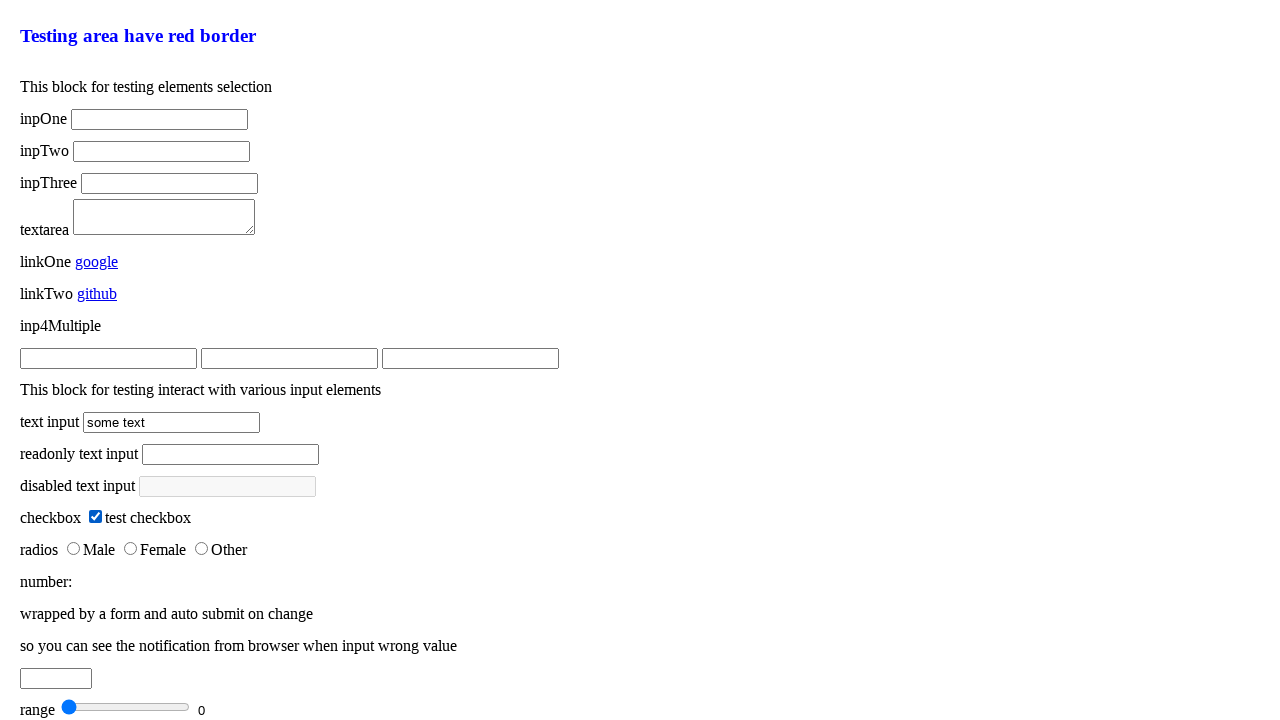

Unchecked the checkbox at (96, 516) on .input-elements >> .test-checkbox
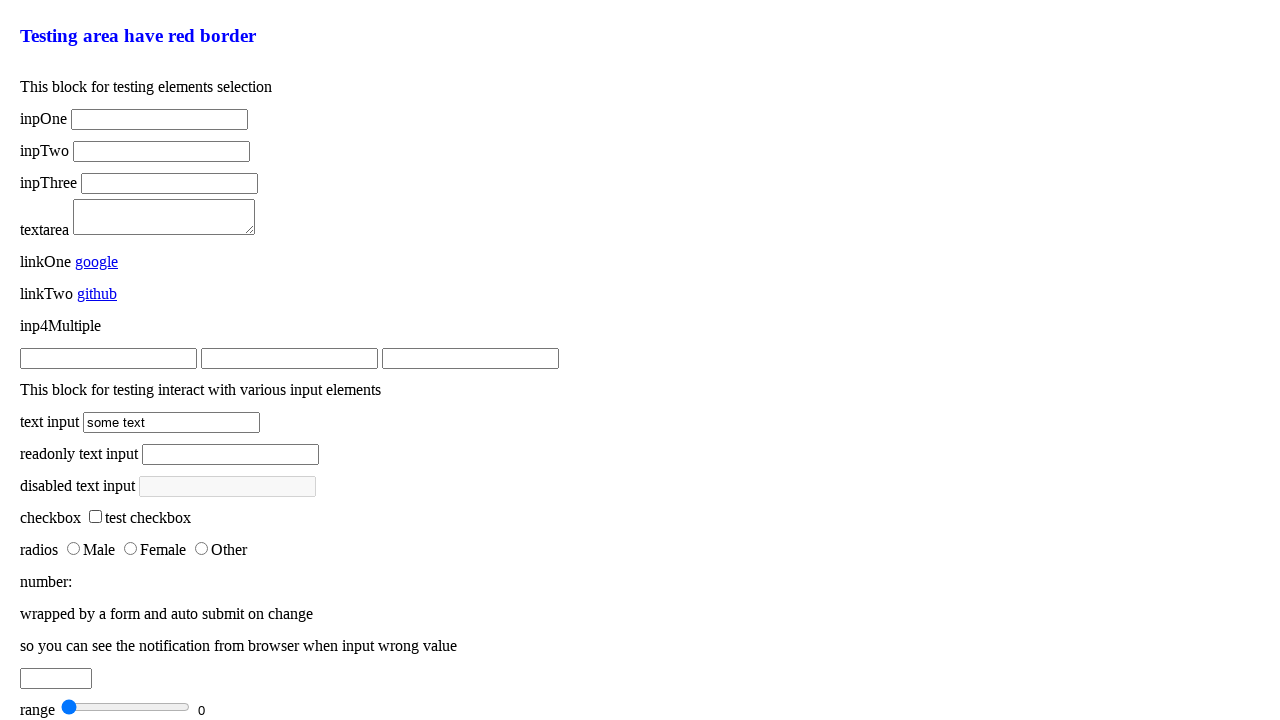

Selected 'female' radio button at (130, 548) on [type='radio'][name='gender'][value='female']
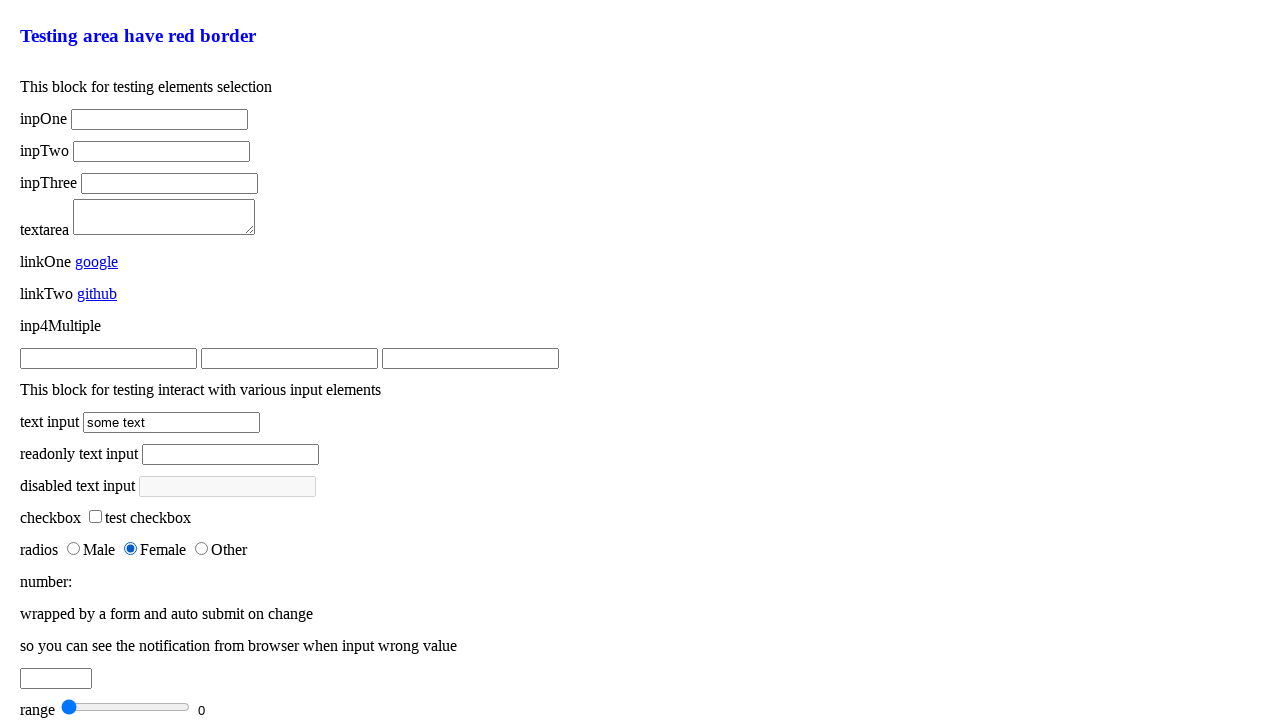

Selected 'male' radio button at (74, 548) on [type='radio'][name='gender'][value='male']
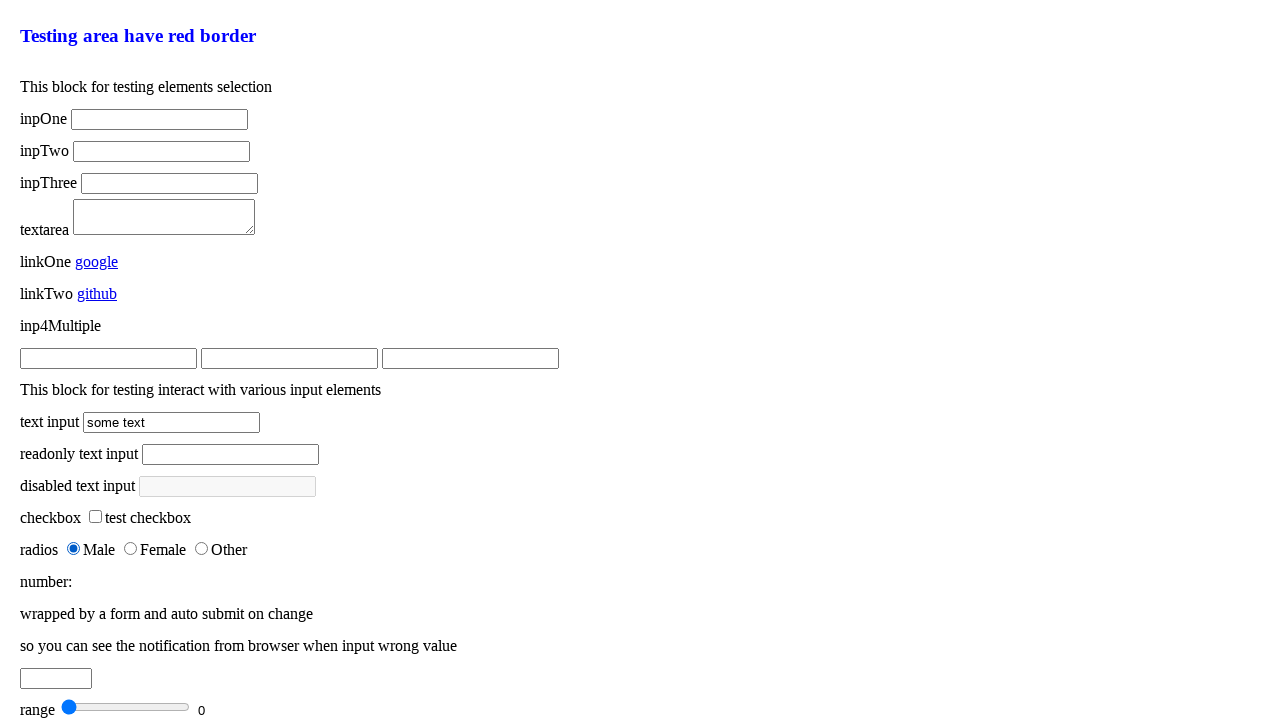

Located number input element
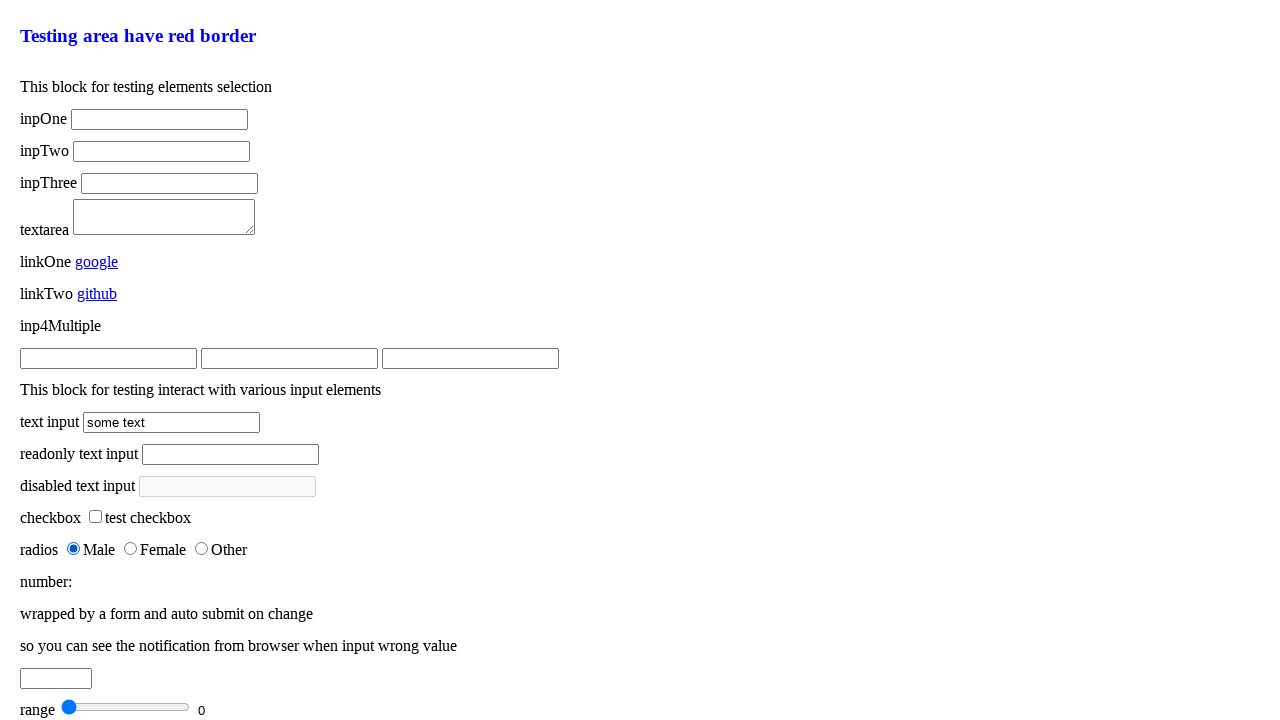

Filled number input with '0.3' on .input-elements >> .test-number-input
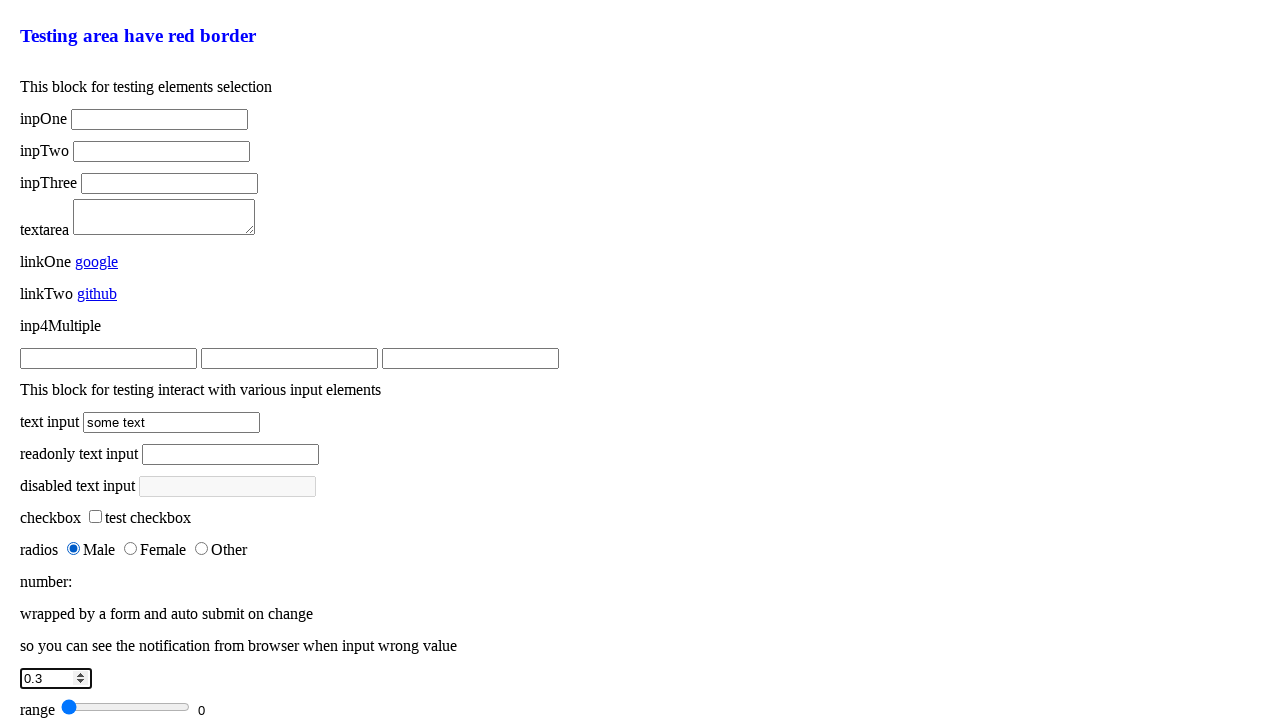

Blurred number input to finalize value
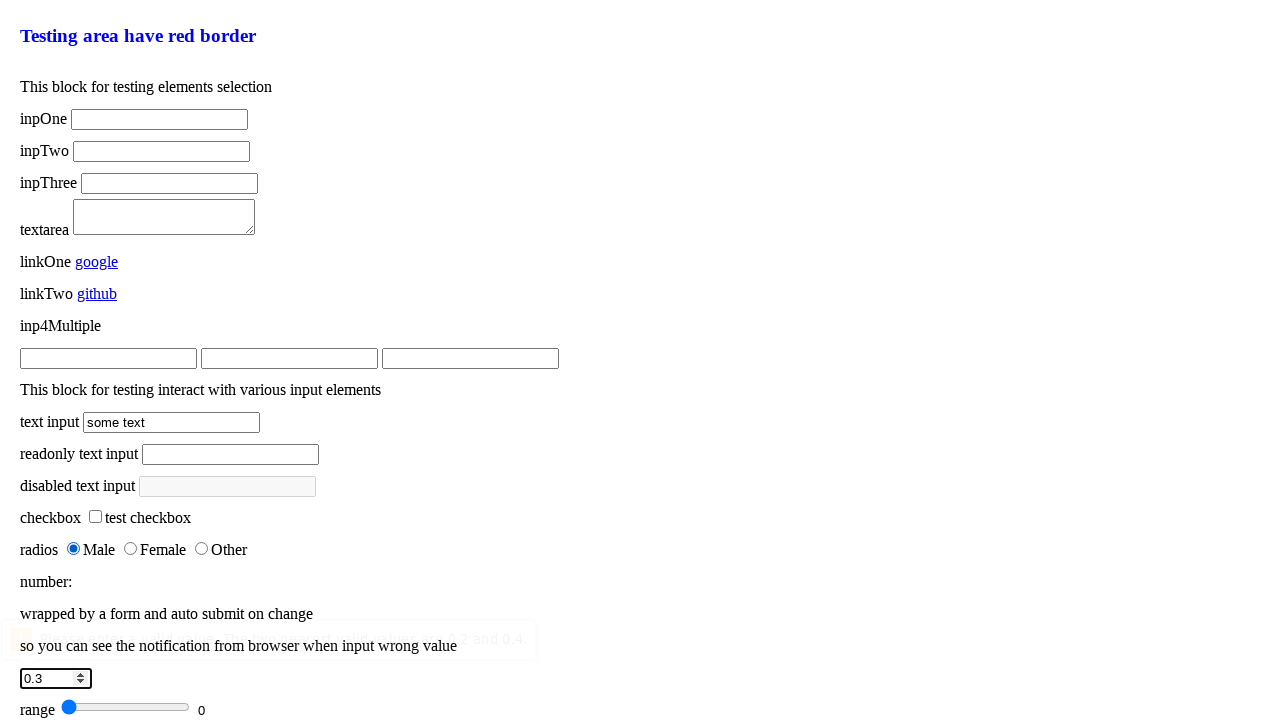

Pressed ArrowUp key on number input on .input-elements >> .test-number-input
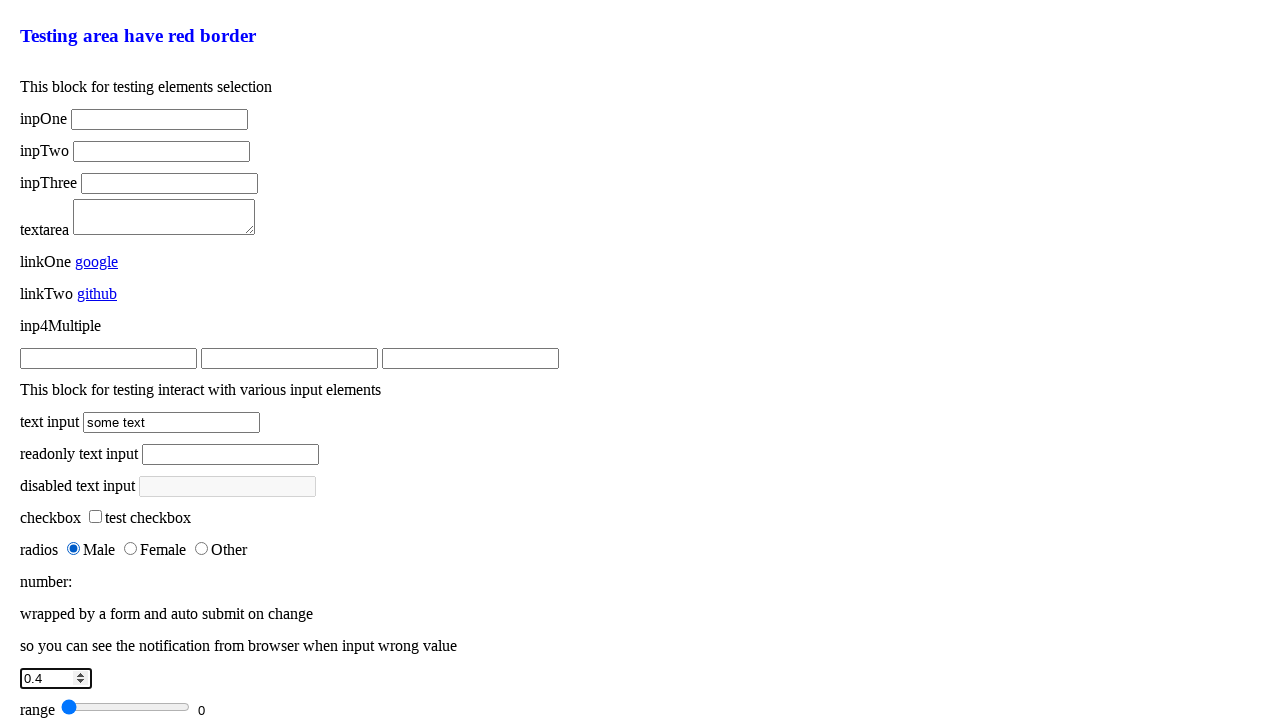

Pressed ArrowUp key on number input (second time) on .input-elements >> .test-number-input
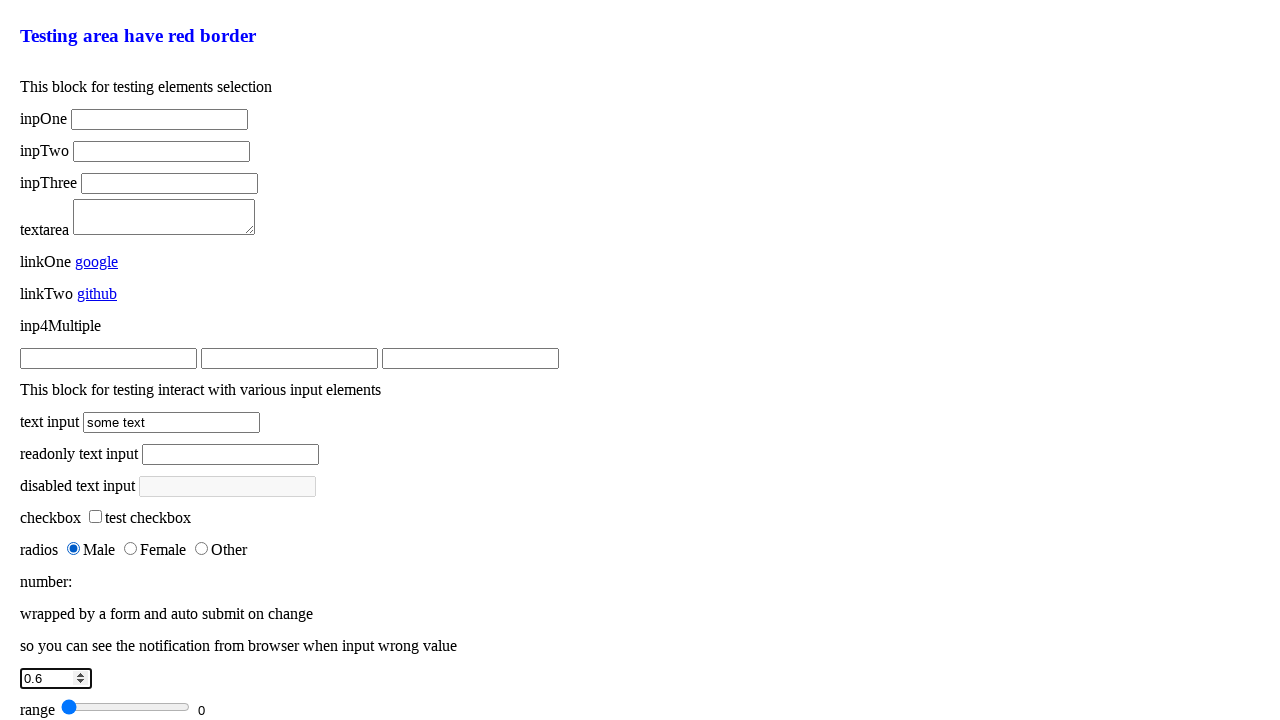

Pressed ArrowUp key on number input (third time) on .input-elements >> .test-number-input
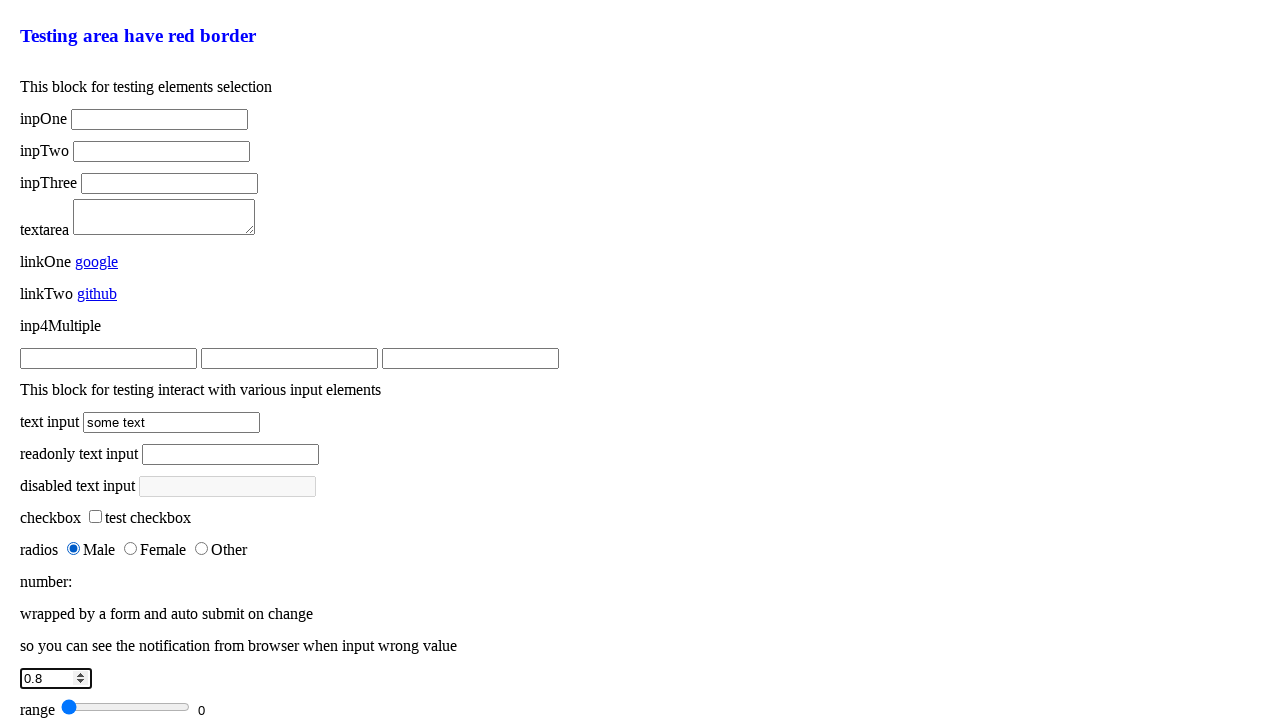

Filled number input with '200' on .input-elements >> .test-number-input
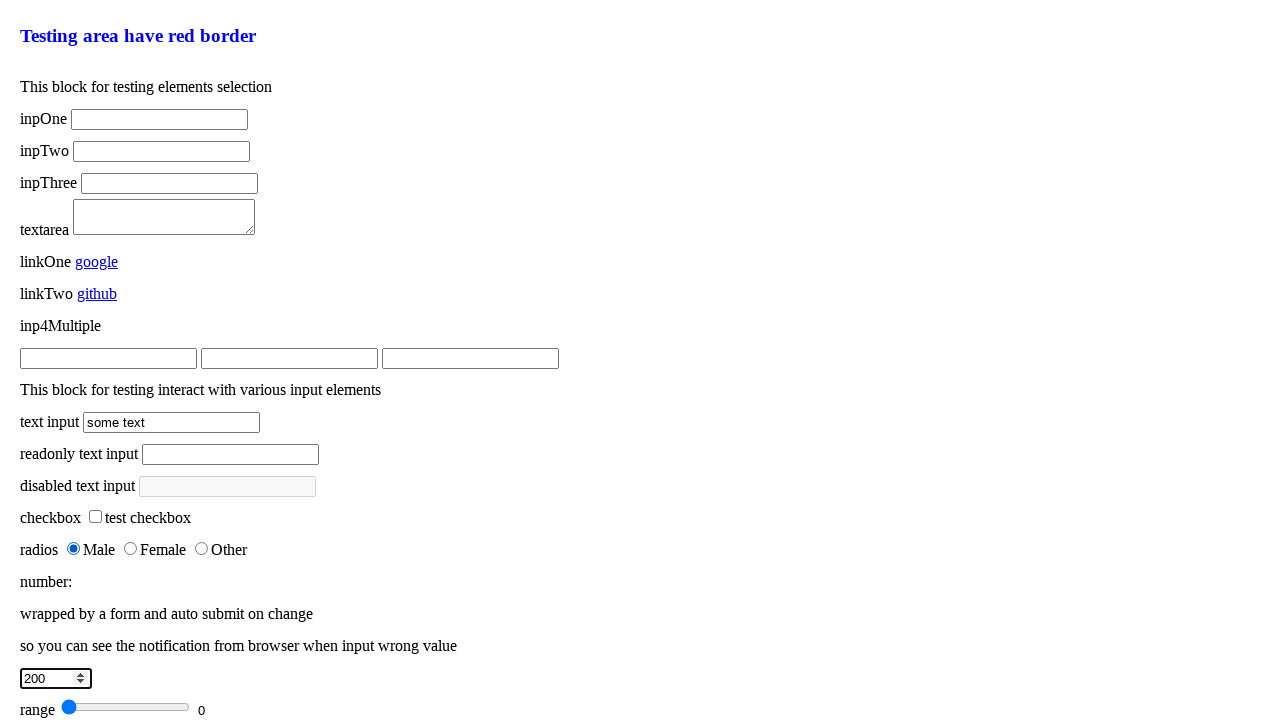

Blurred number input to finalize value
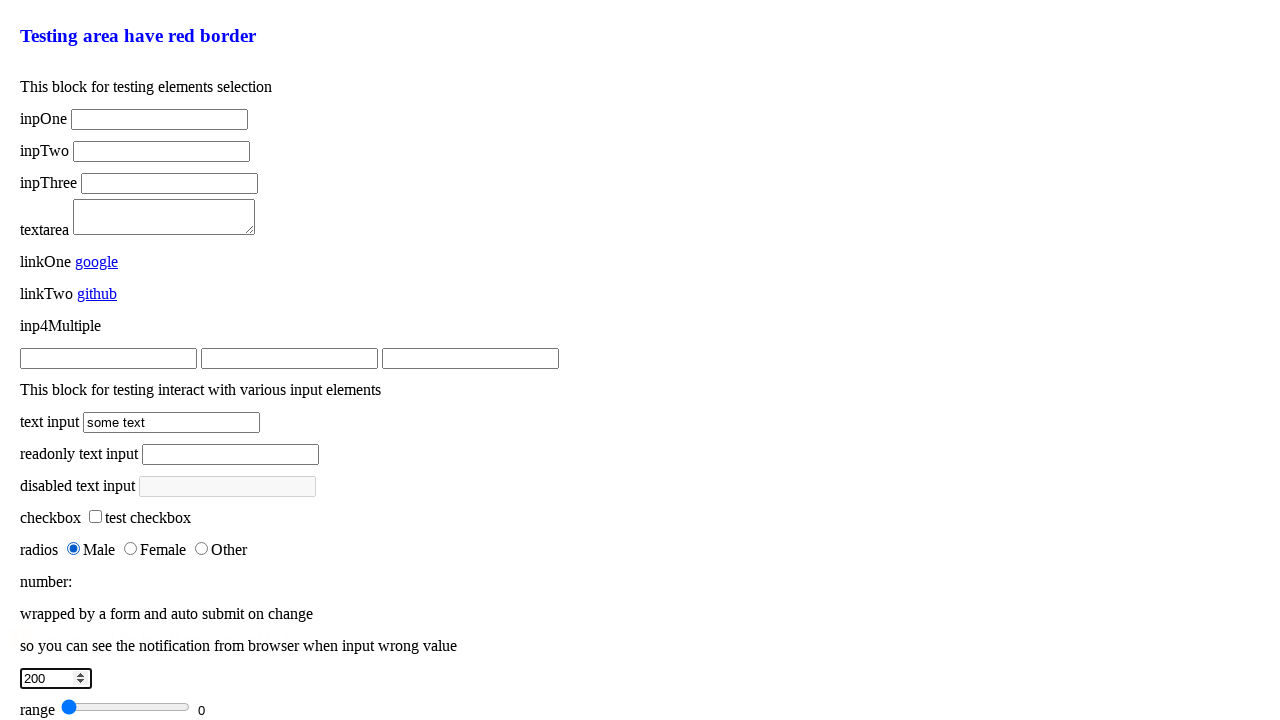

Pressed ArrowDown key on number input on .input-elements >> .test-number-input
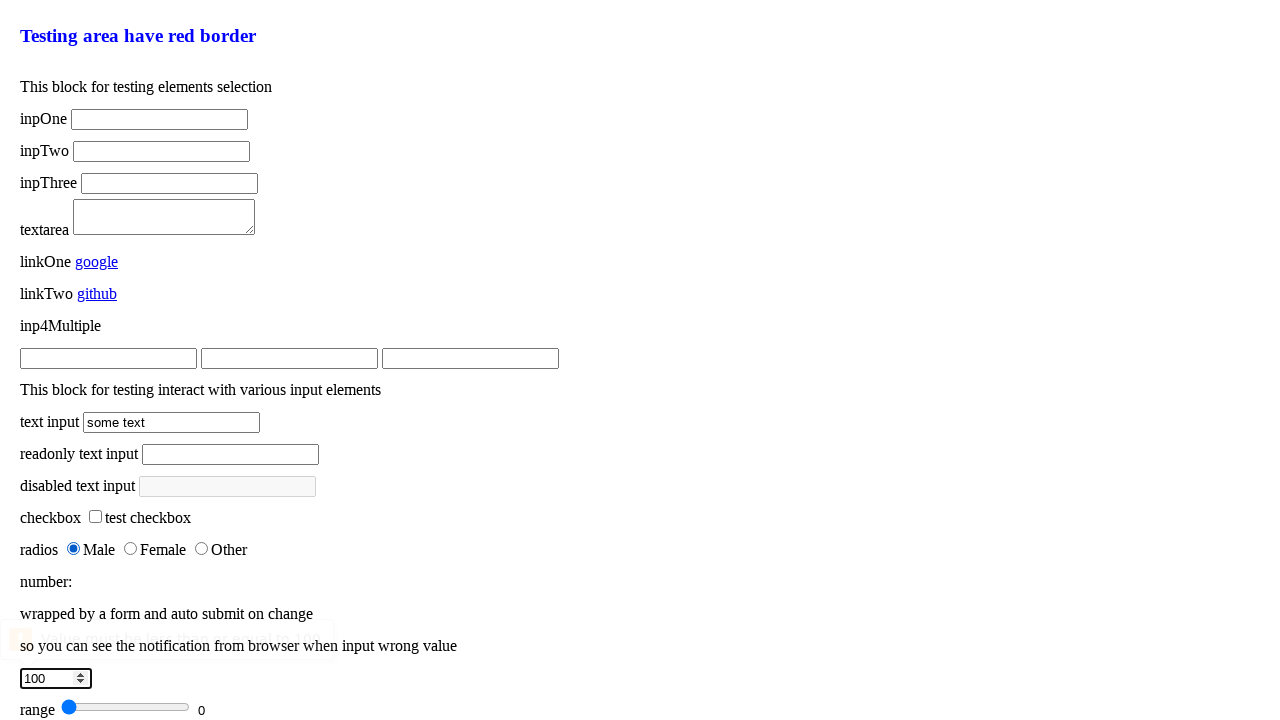

Pressed ArrowDown key on number input (second time) on .input-elements >> .test-number-input
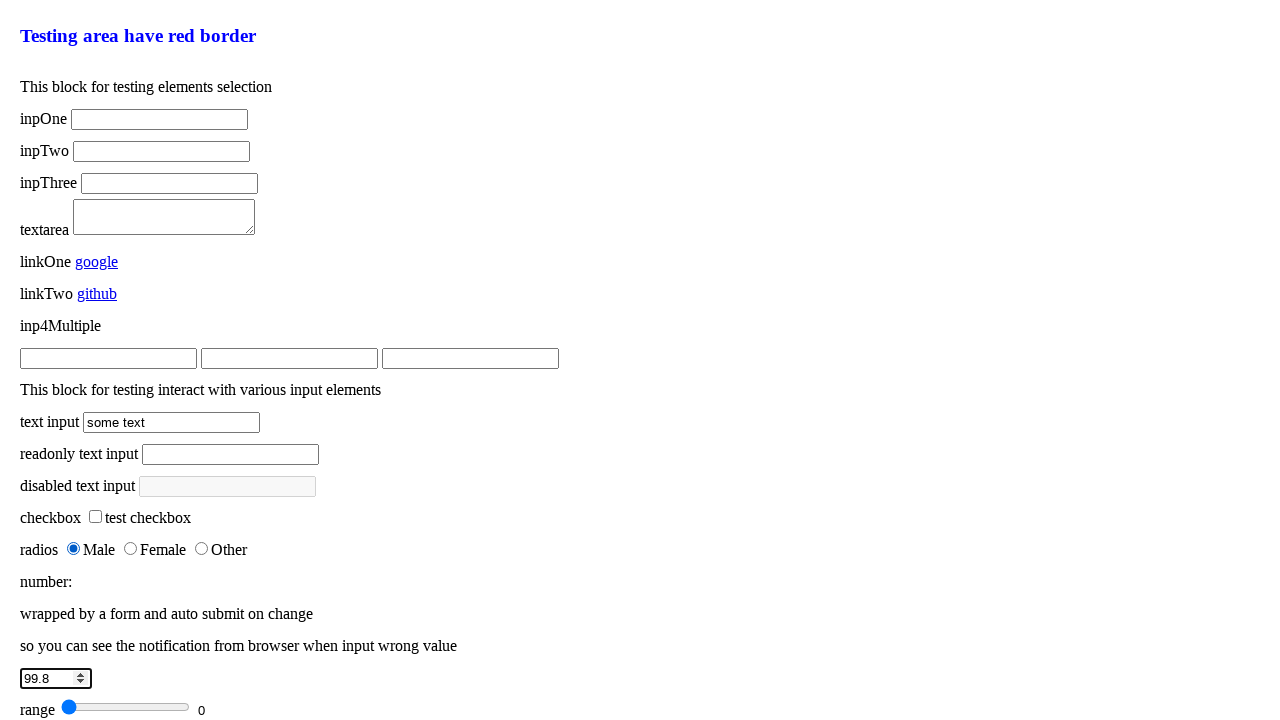

Pressed ArrowDown key on number input (third time) on .input-elements >> .test-number-input
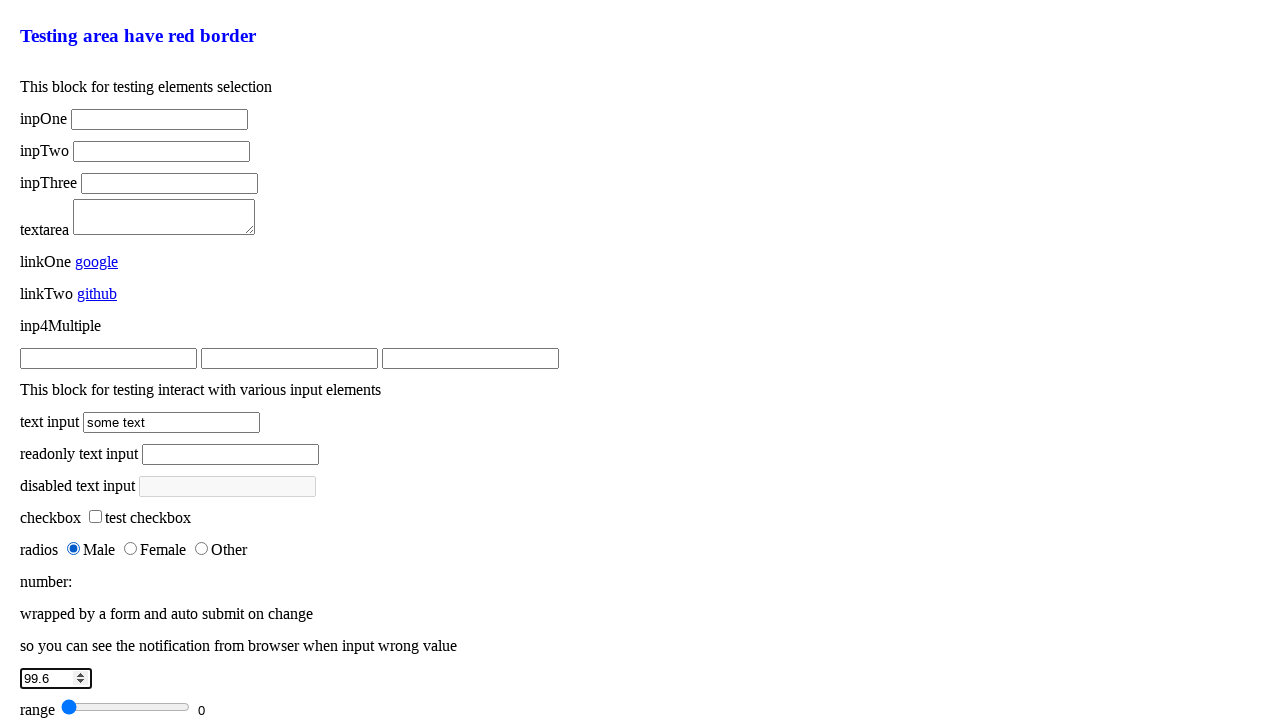

Located range input (slider) element
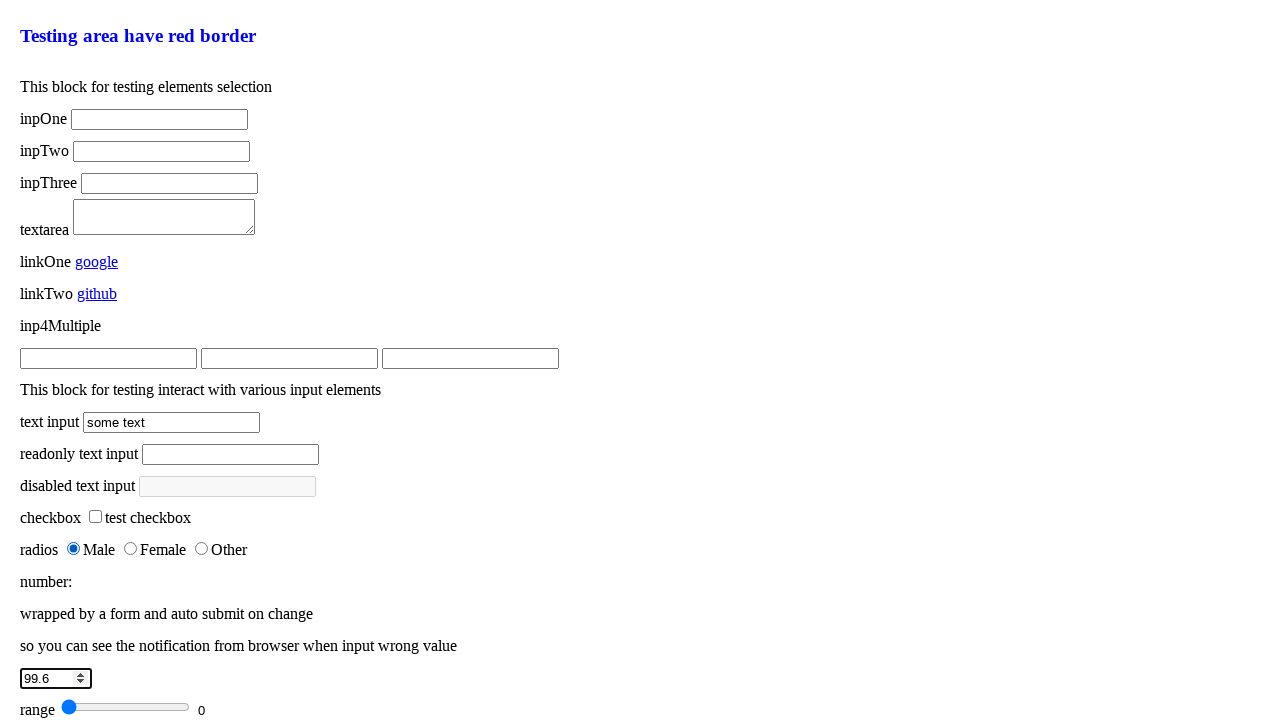

Clicked on range input at position x=30, y=5 at (91, 704) on .input-elements >> .test-range-input
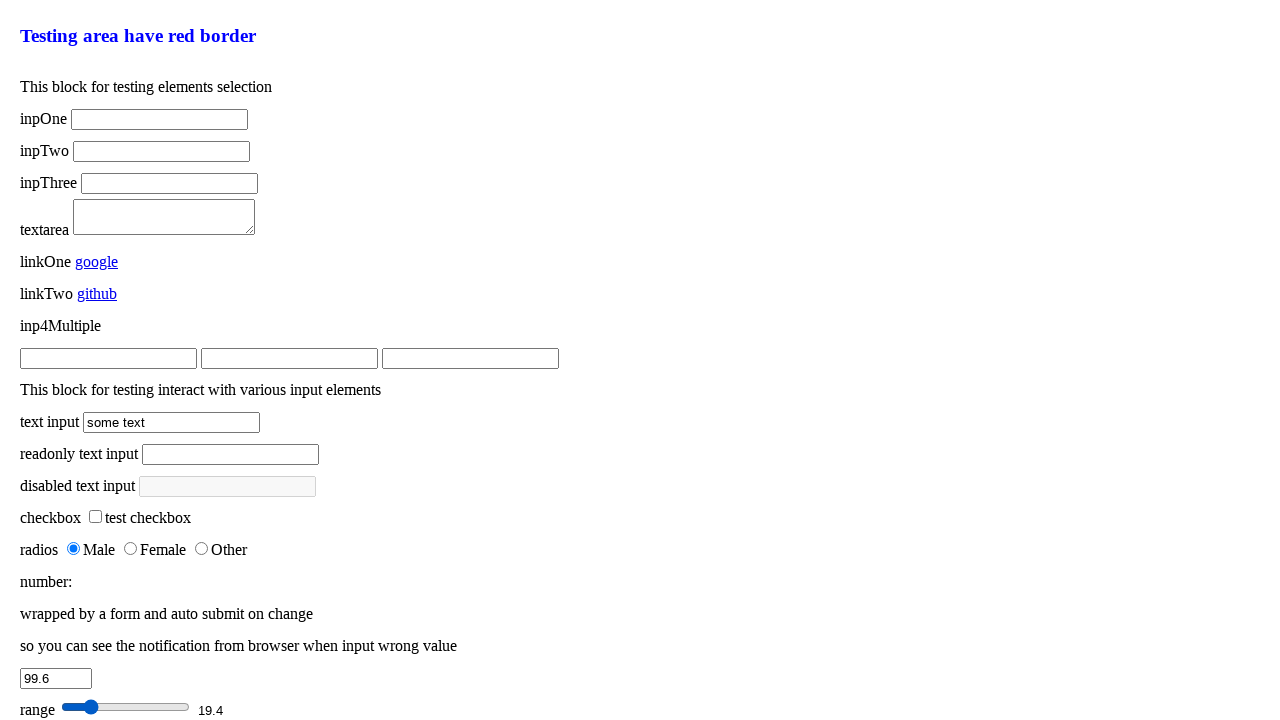

Pressed ArrowUp key on range input on .input-elements >> .test-range-input
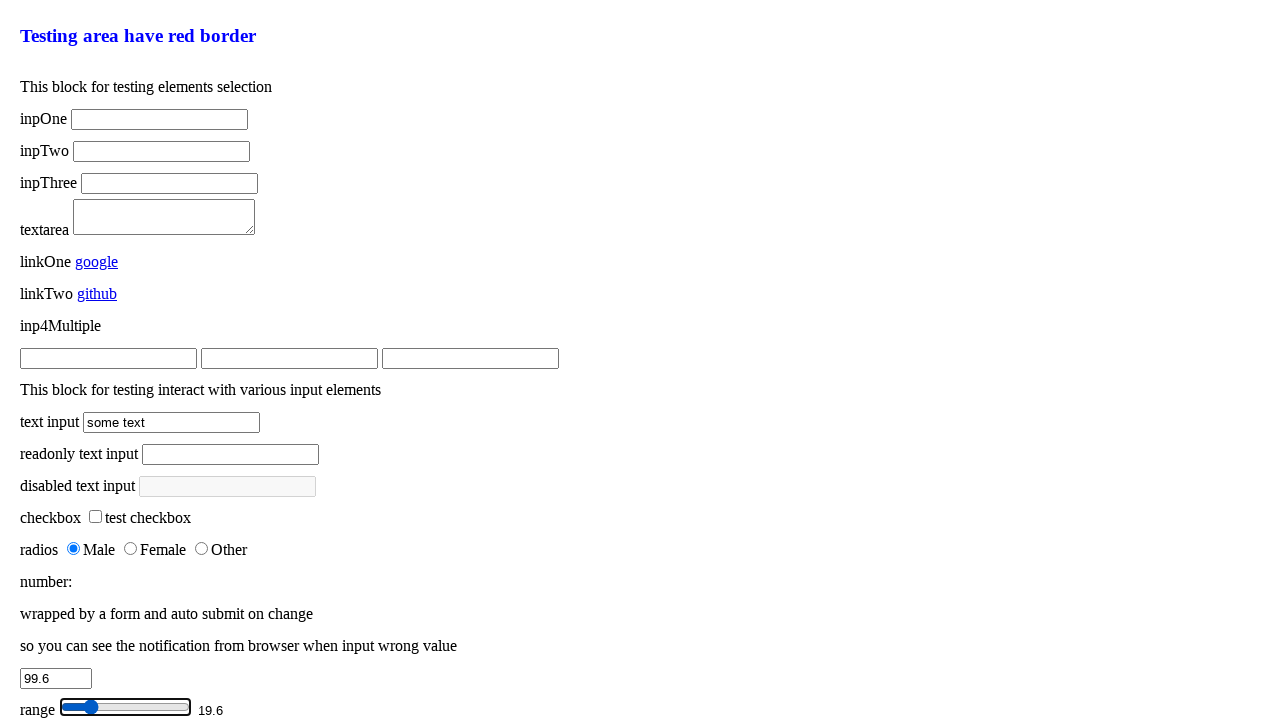

Pressed ArrowUp key on range input (second time) on .input-elements >> .test-range-input
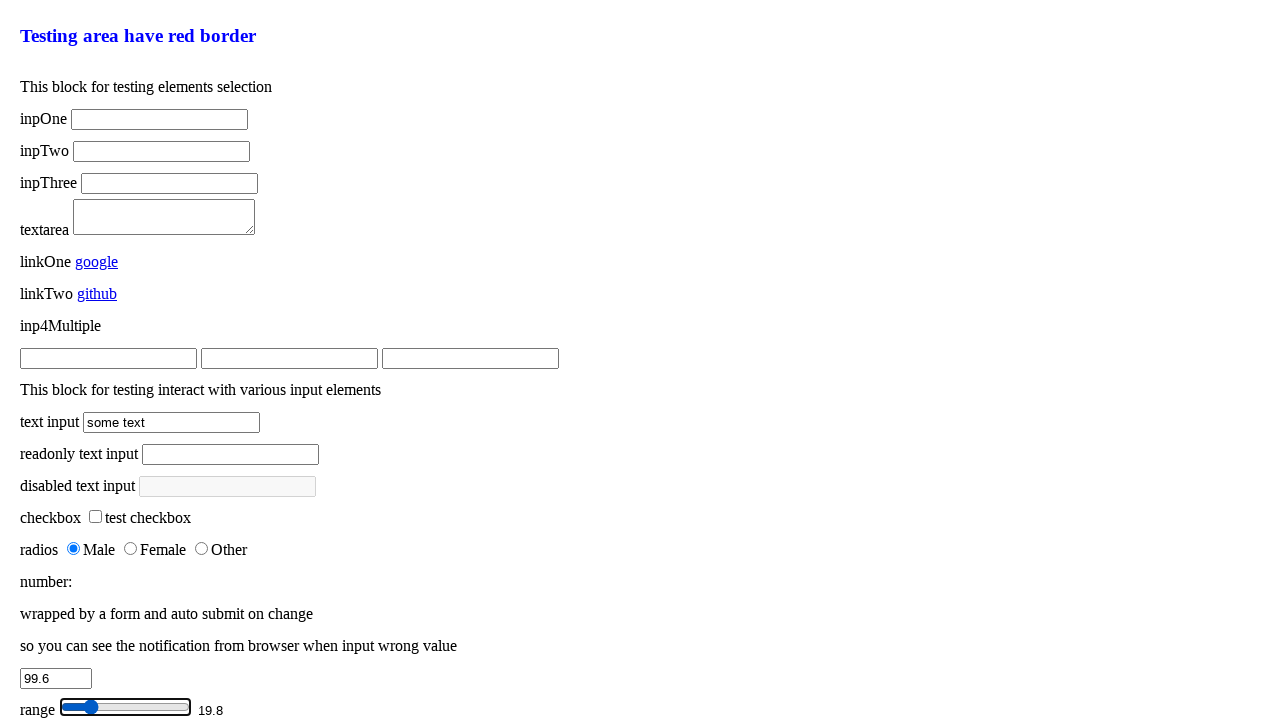

Pressed ArrowUp key on range input (third time) on .input-elements >> .test-range-input
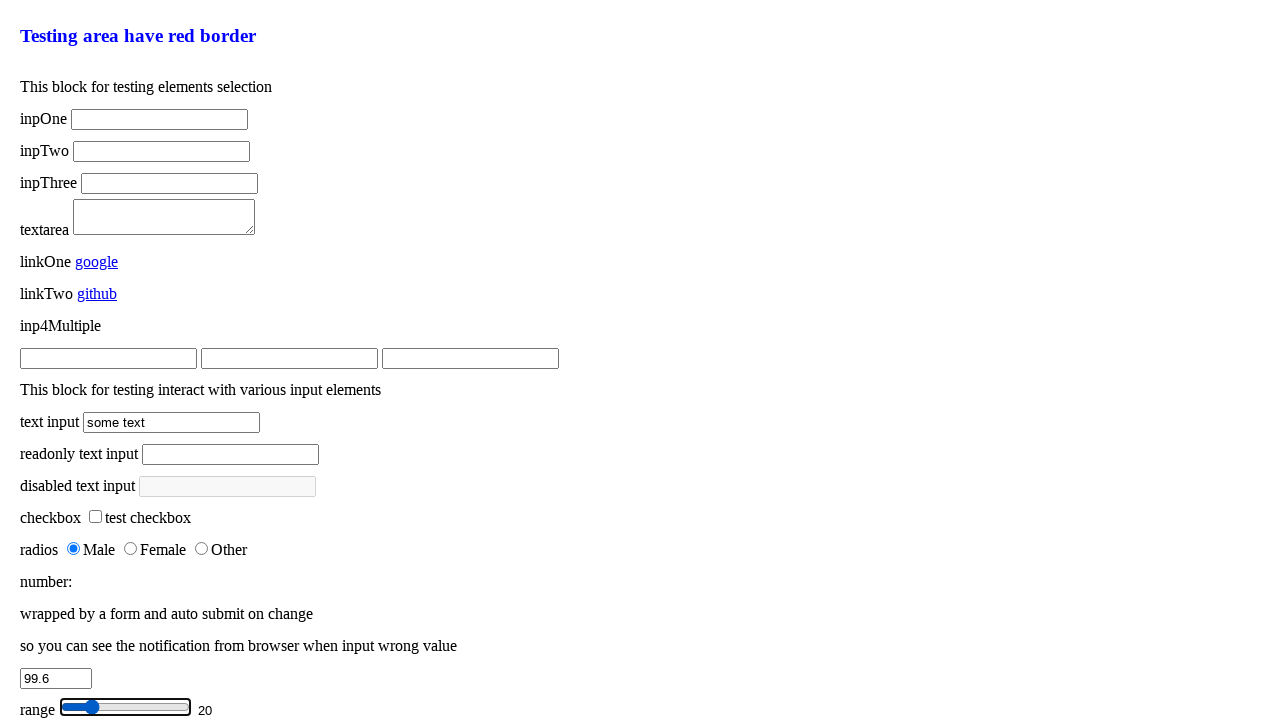

Pressed ArrowDown key on range input on .input-elements >> .test-range-input
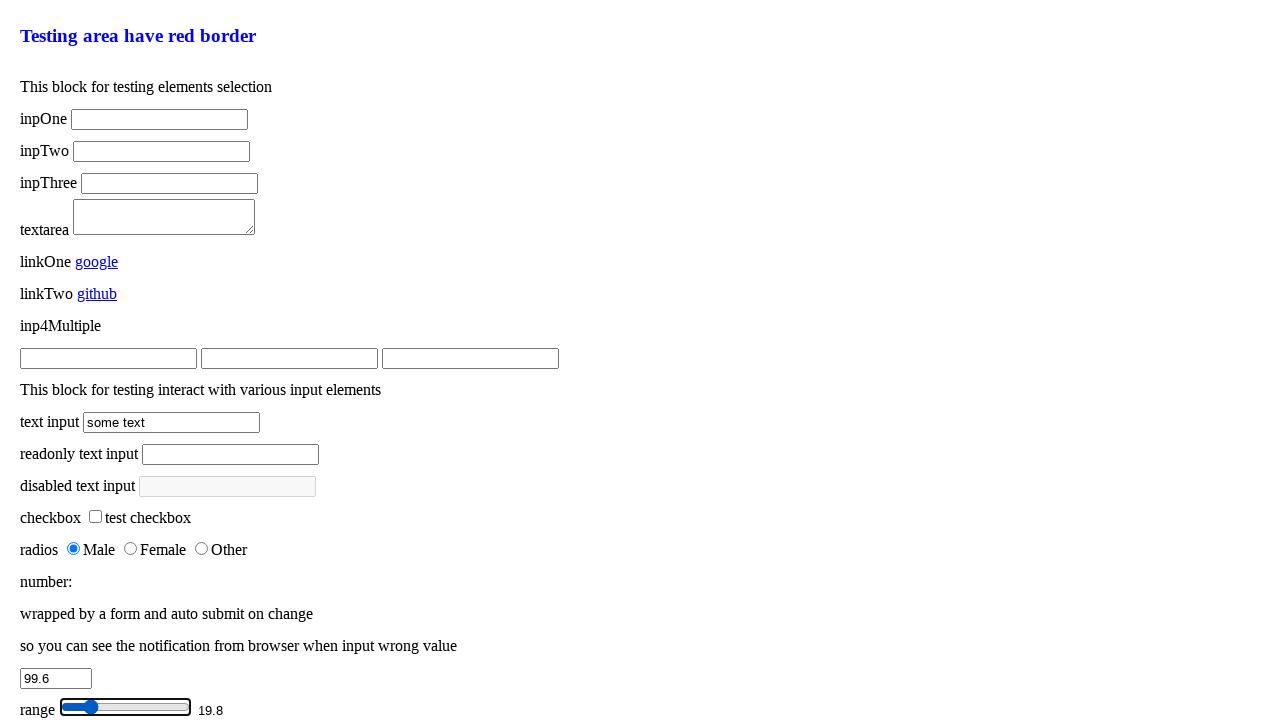

Pressed ArrowDown key on range input (second time) on .input-elements >> .test-range-input
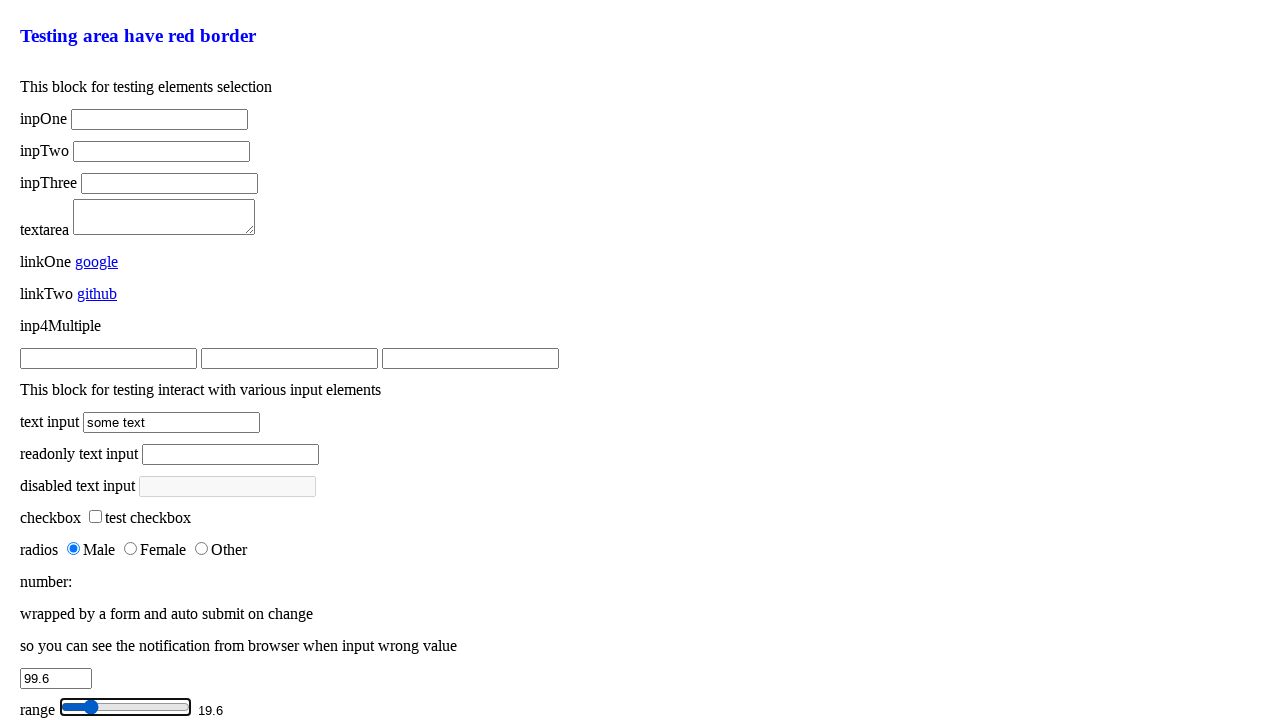

Pressed ArrowDown key on range input (third time) on .input-elements >> .test-range-input
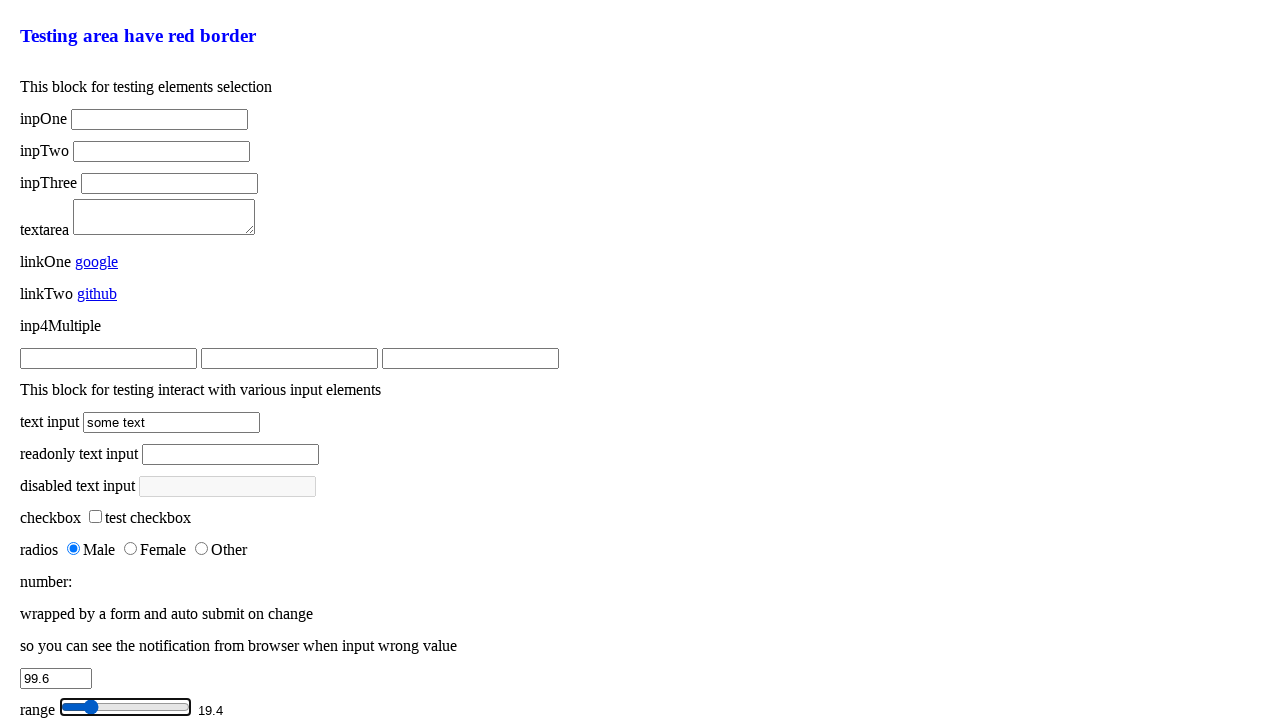

Located color input element
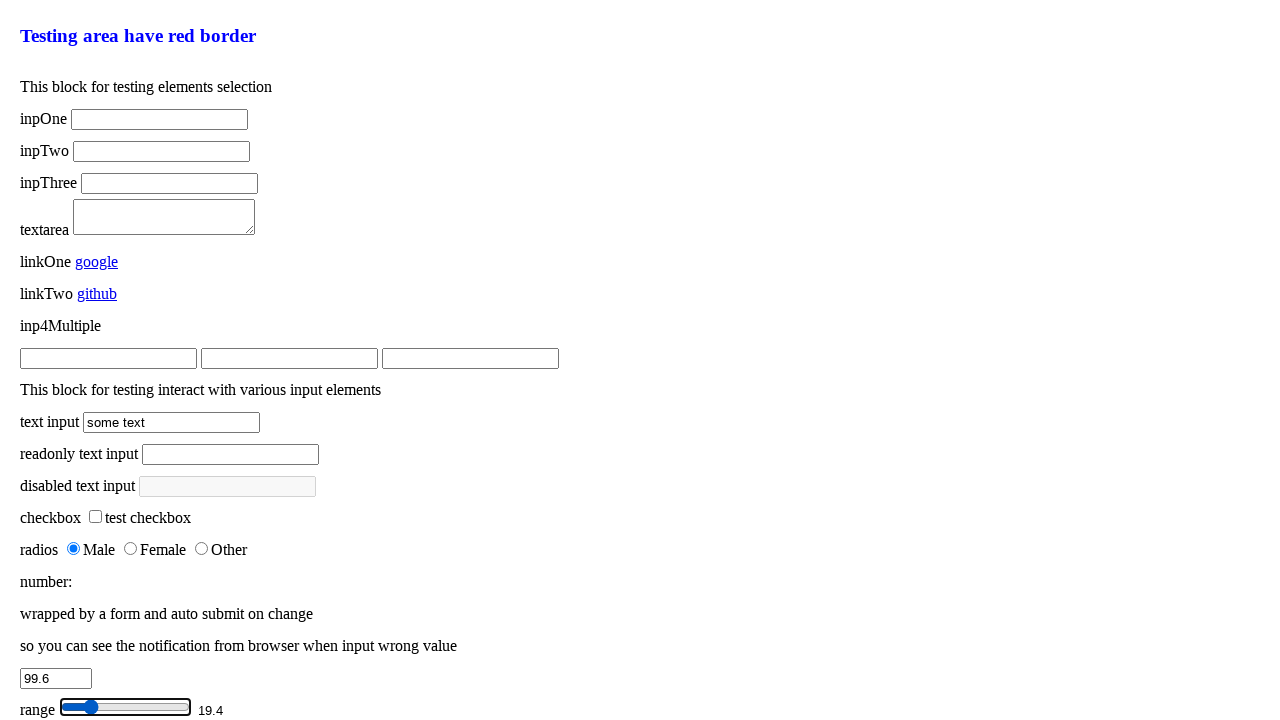

Changed color input value to '#8347AE' via JavaScript
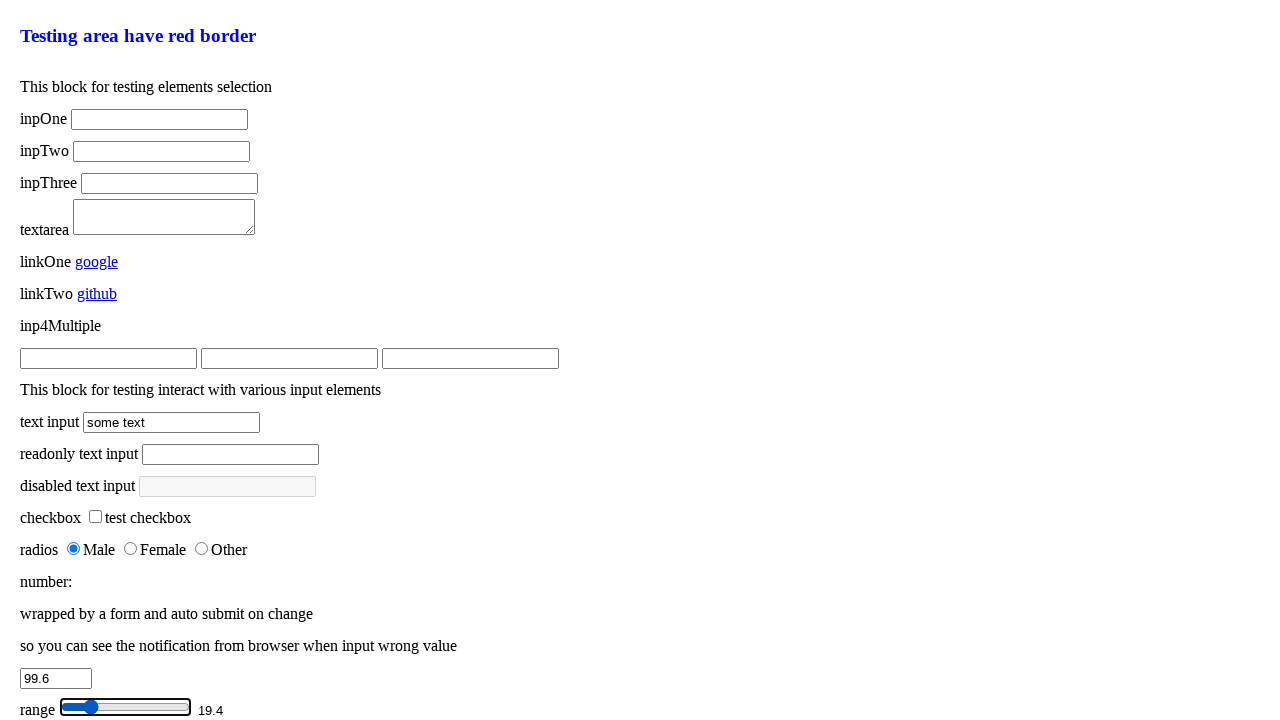

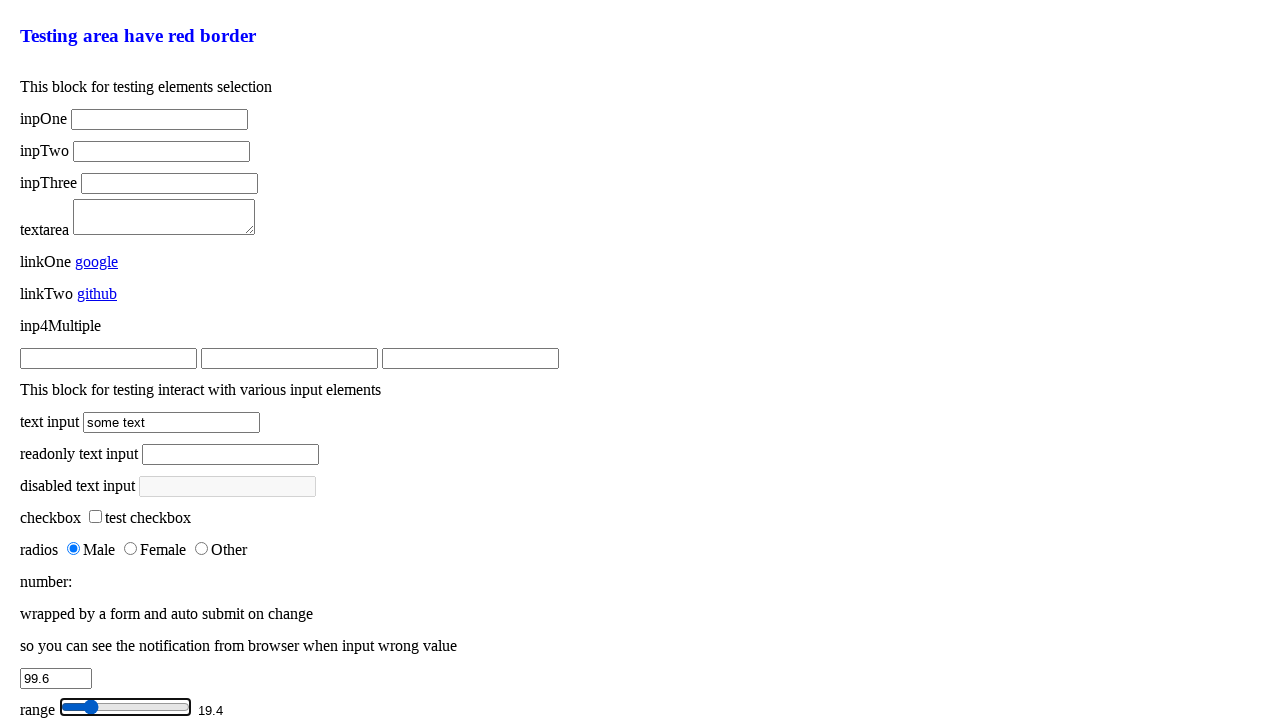